Tests the Add/Remove Elements functionality by clicking the "Add Element" button multiple times to add elements, then clicking "Delete" buttons to remove them, verifying the elements are added and removed correctly.

Starting URL: http://the-internet.herokuapp.com/add_remove_elements/

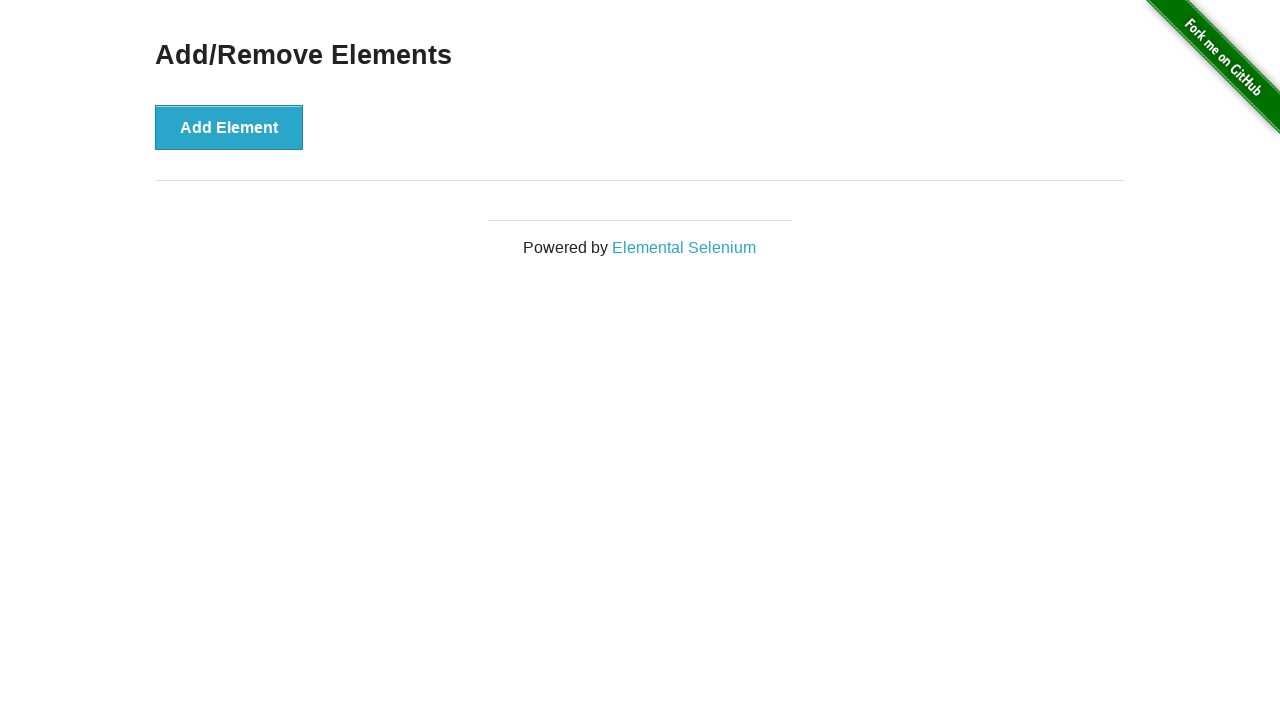

Clicked 'Add Element' button (1st time) at (229, 127) on button[onclick='addElement()']
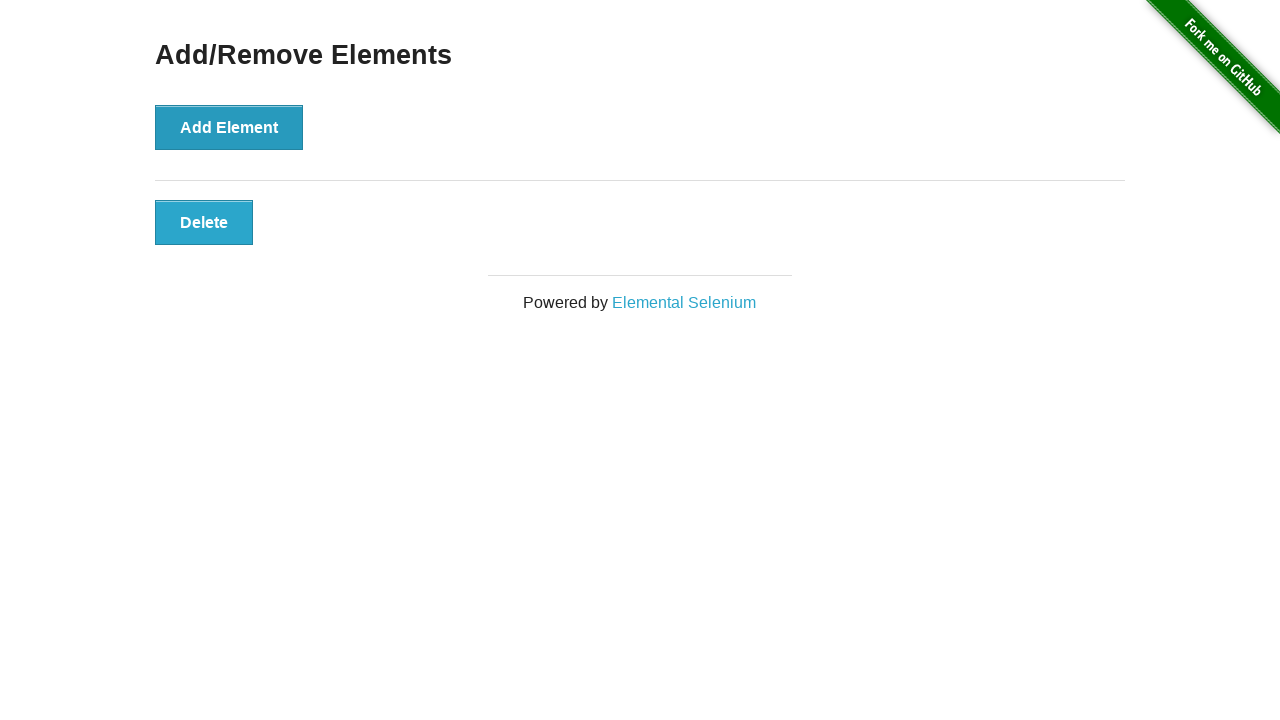

Clicked 'Add Element' button (2nd time) at (229, 127) on button[onclick='addElement()']
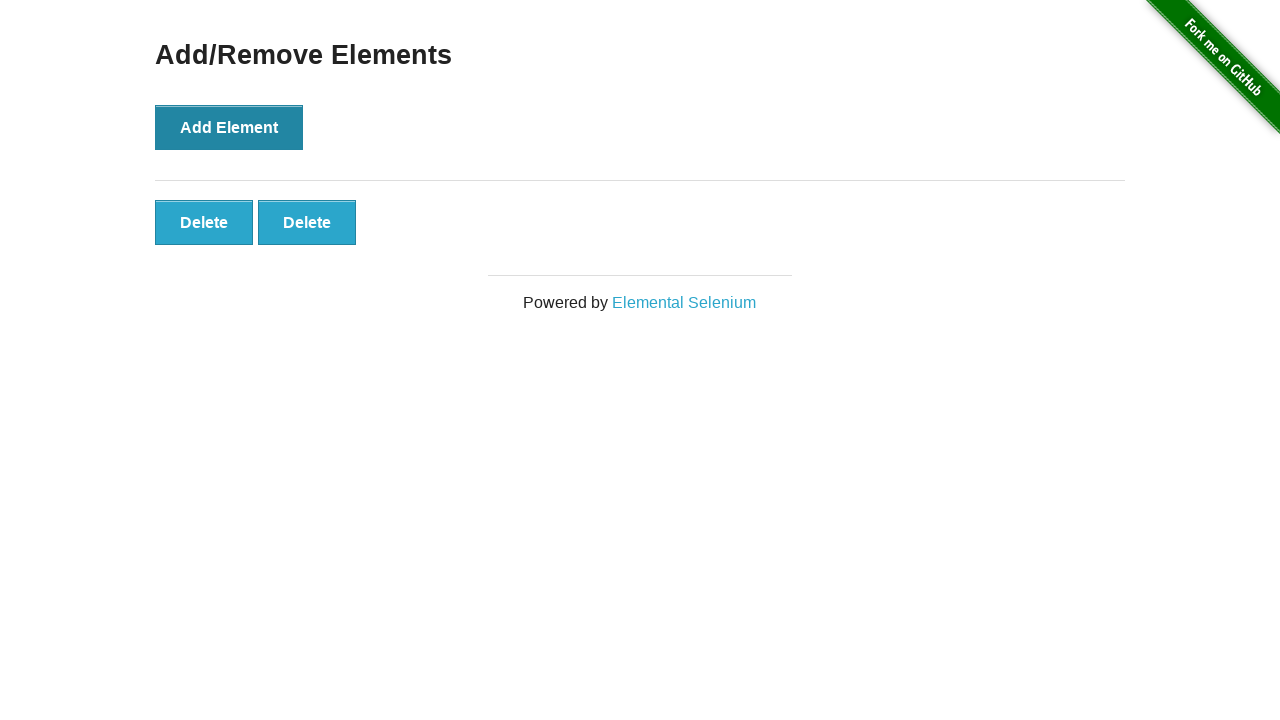

Clicked 'Add Element' button (3rd time) at (229, 127) on button[onclick='addElement()']
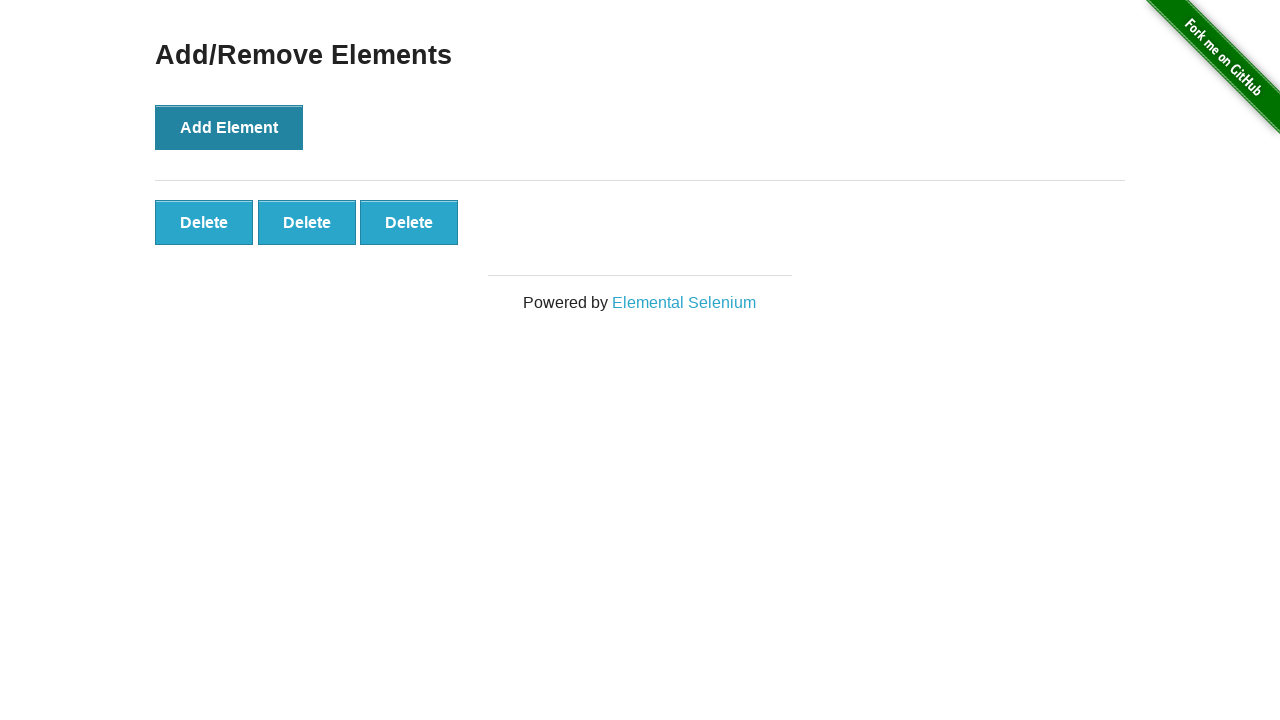

Waited for added elements to appear
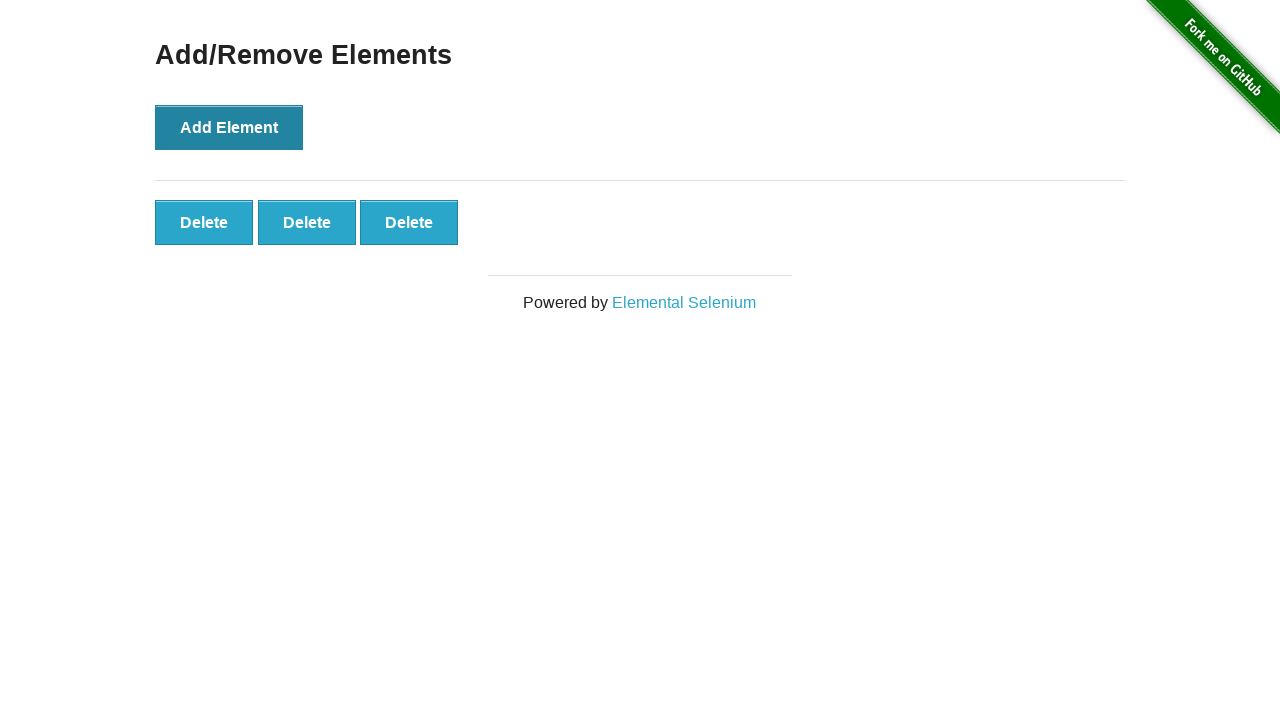

Verified 3 elements were added
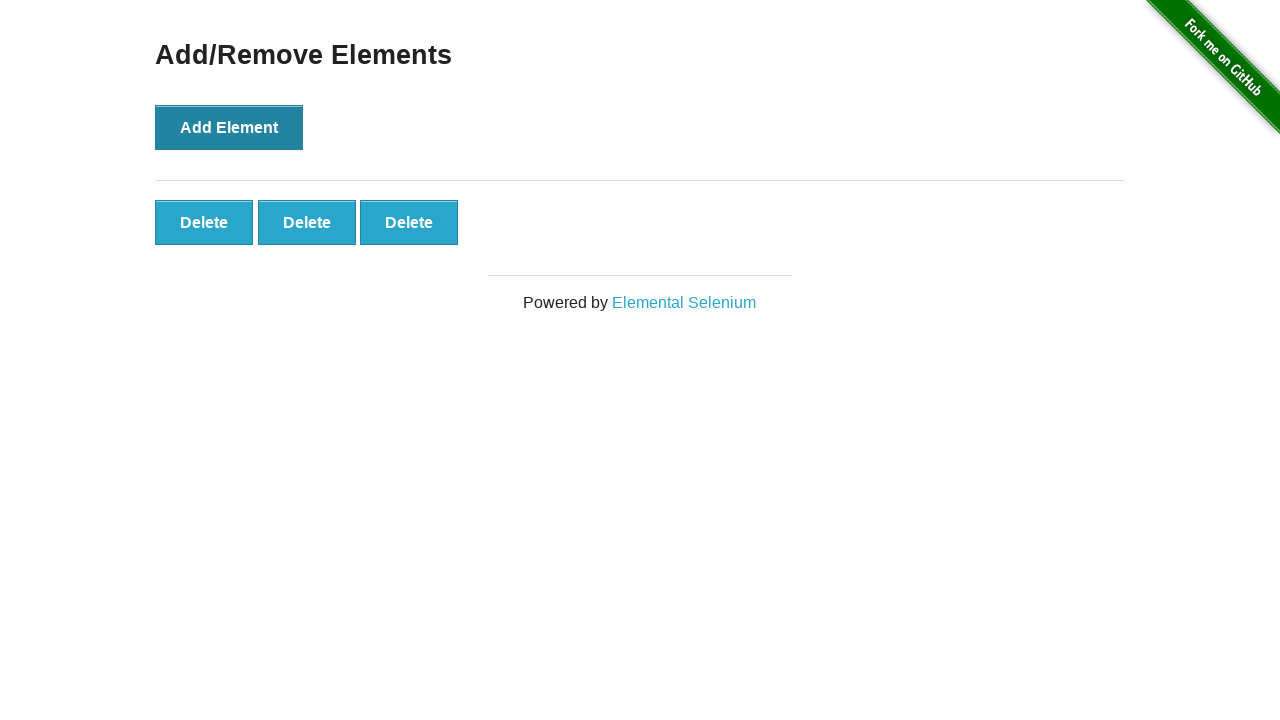

Clicked Delete button to remove element 1 at (204, 222) on .added-manually >> nth=0
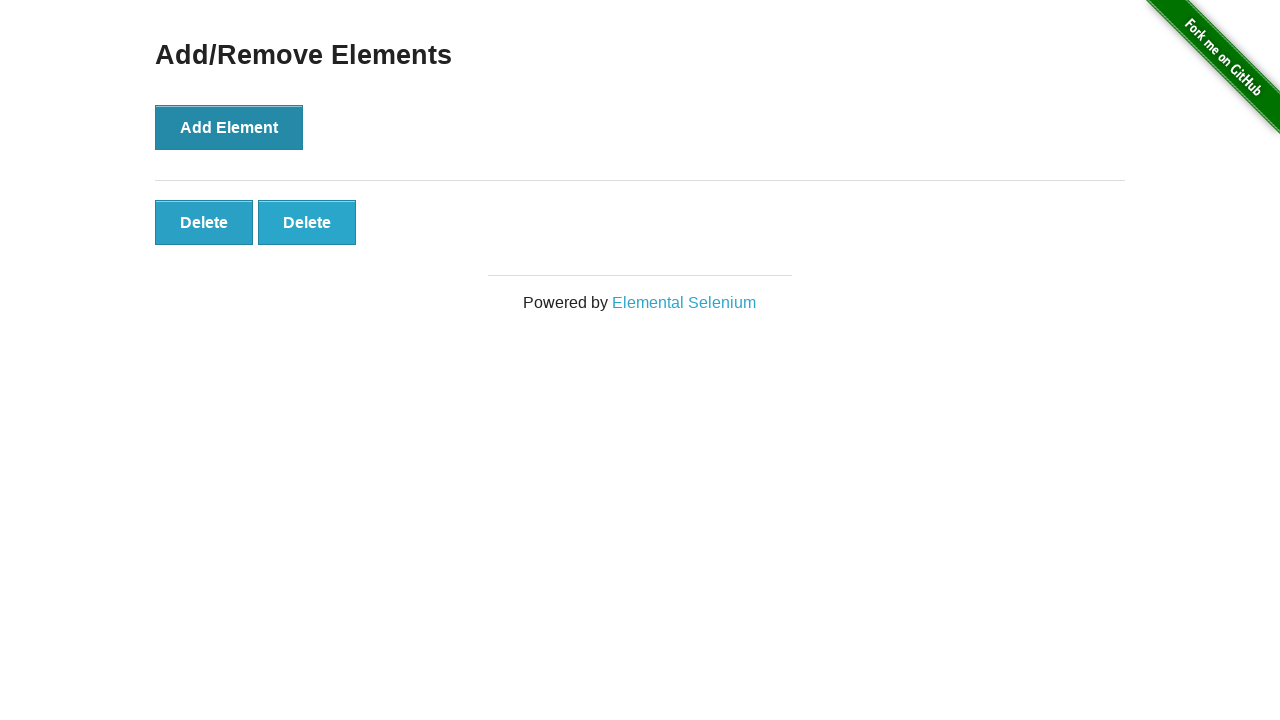

Clicked Delete button to remove element 2 at (204, 222) on .added-manually >> nth=0
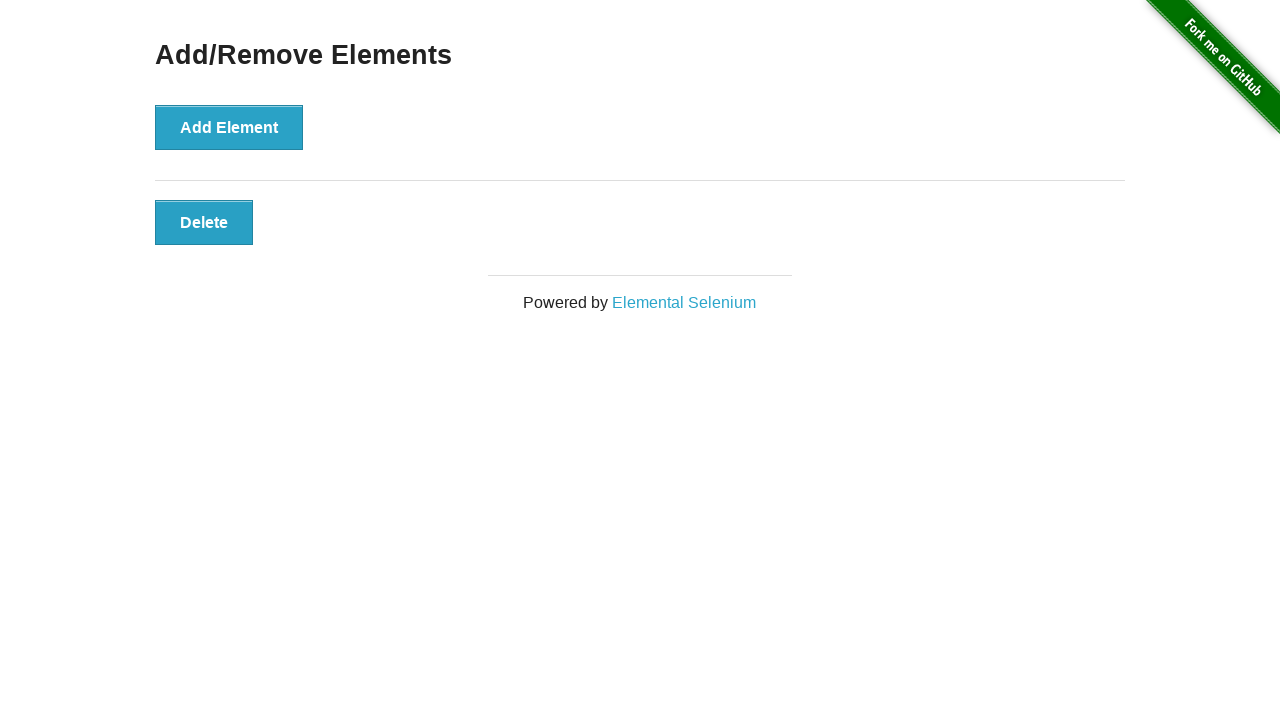

Clicked Delete button to remove element 3 at (204, 222) on .added-manually >> nth=0
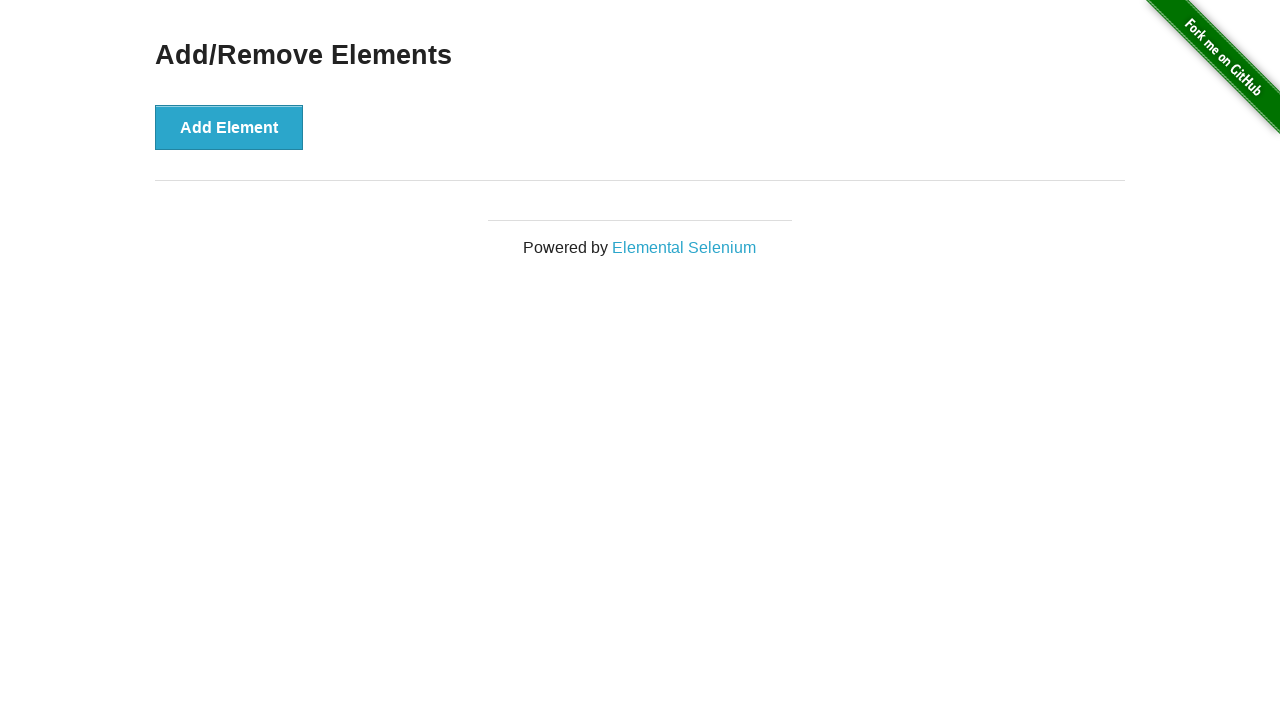

Waited for DOM to update after removing elements
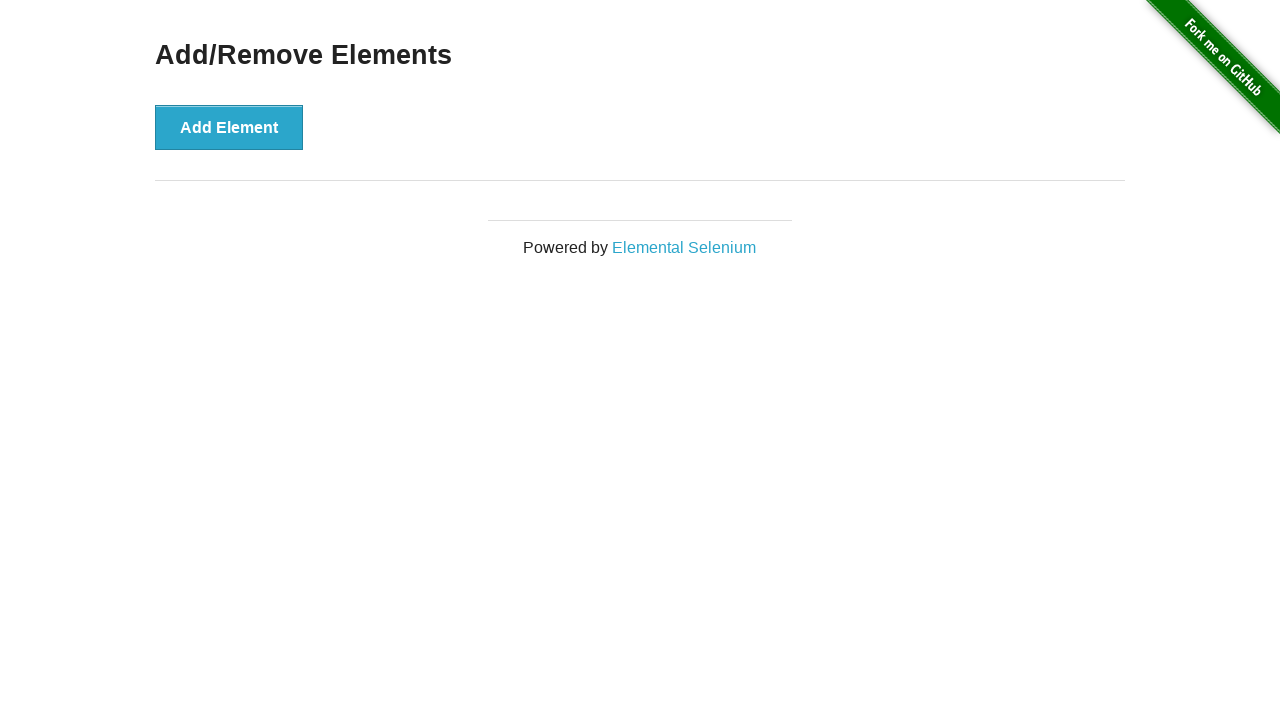

Verified all elements have been successfully removed
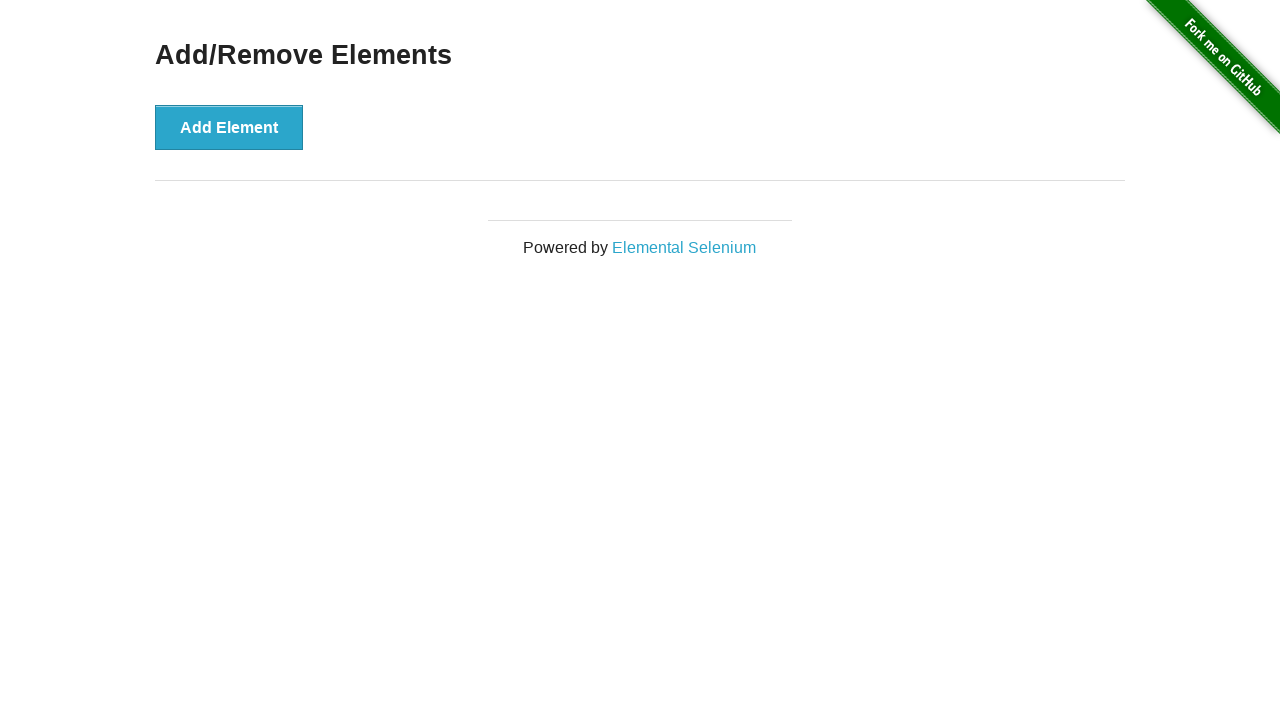

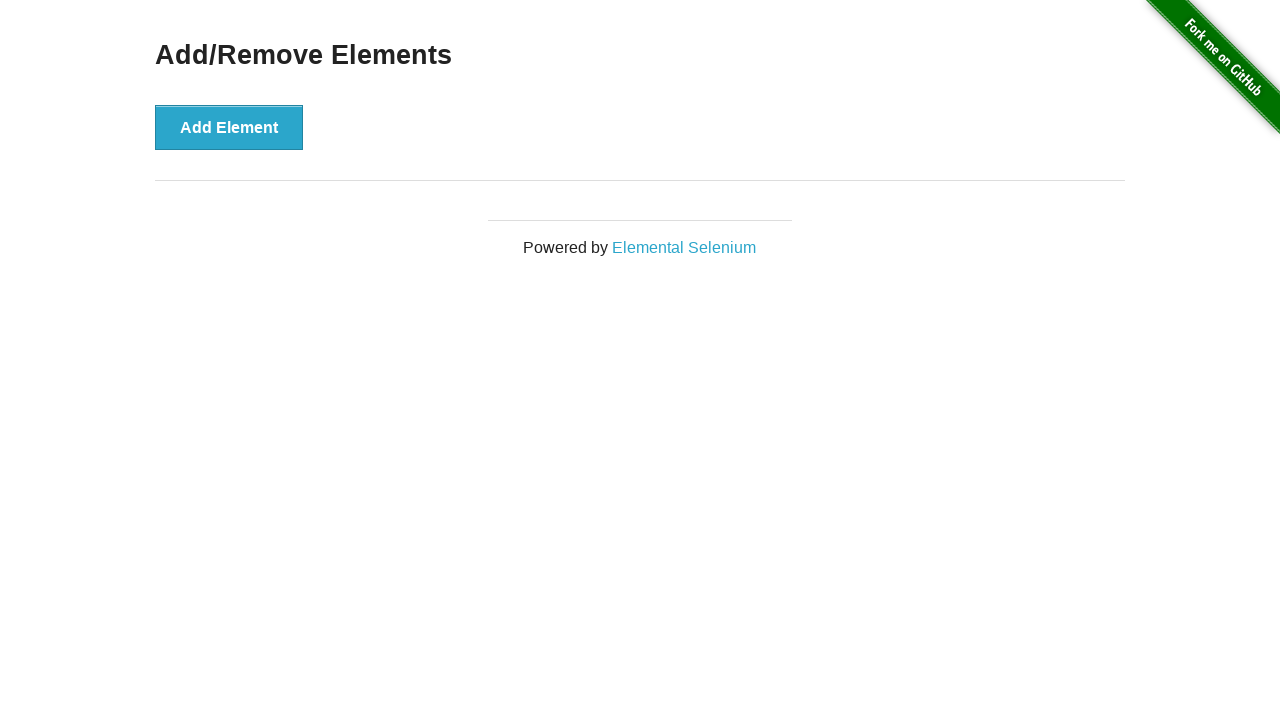